Navigates to an automation practice website and clicks on the "Basic Elements" link to access that section of the site.

Starting URL: http://automationbykrishna.com/

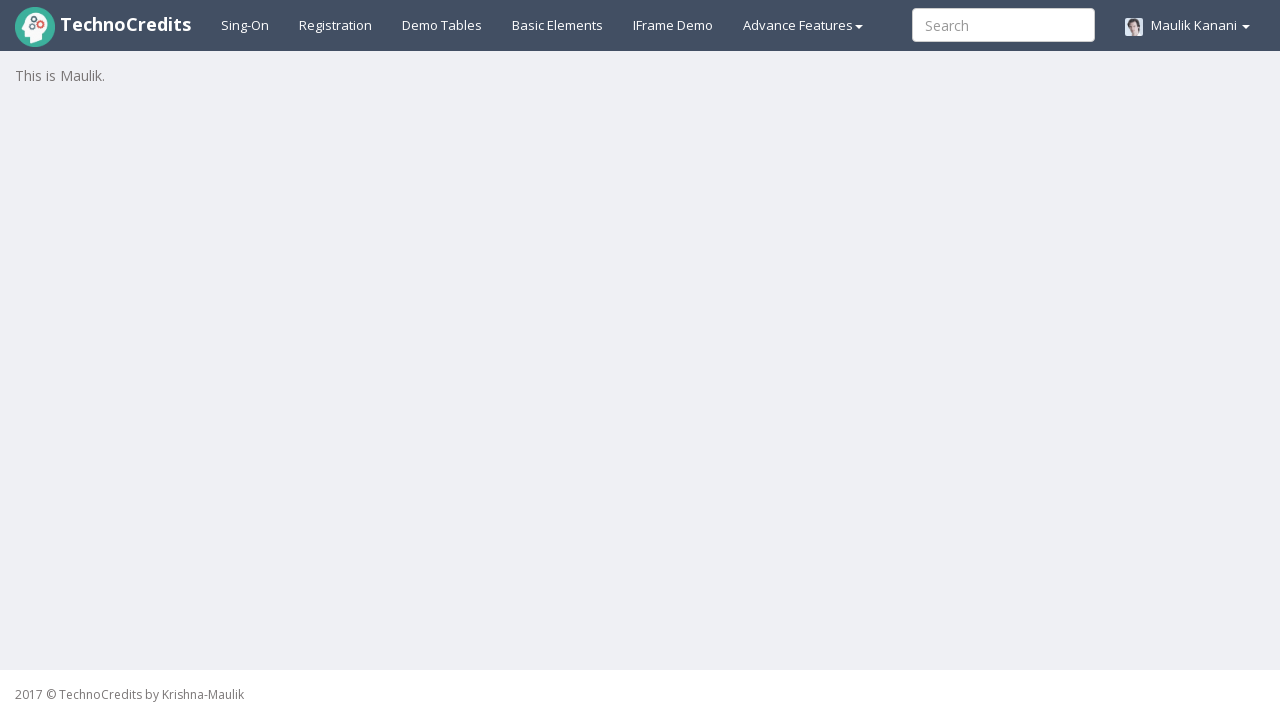

Navigated to http://automationbykrishna.com/
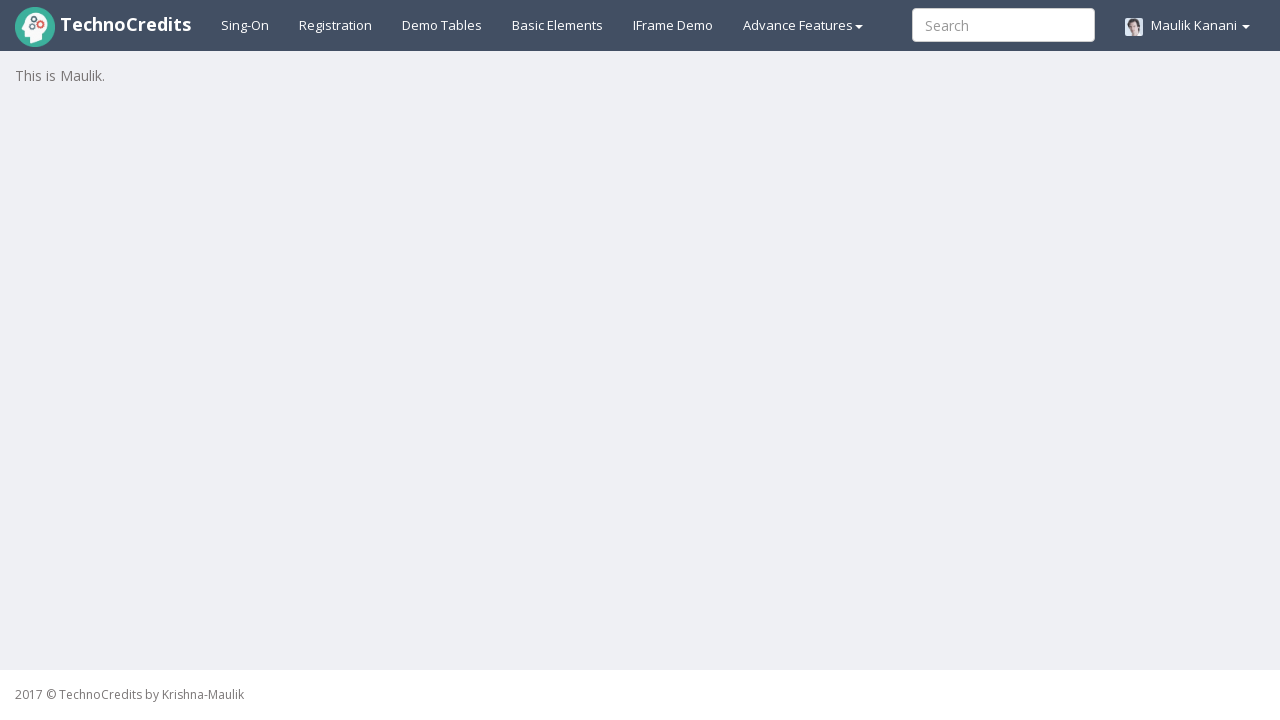

Clicked on the 'Basic Elements' link at (558, 25) on text=Basic Elements
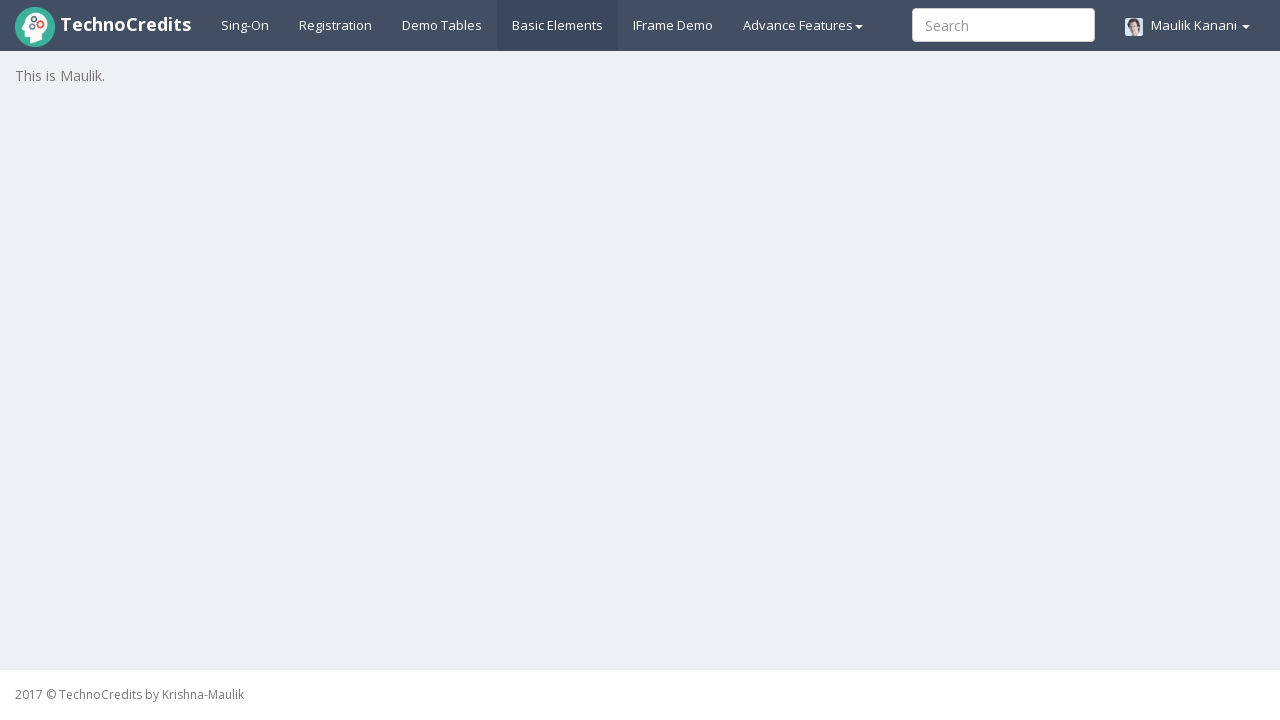

Waited for page to reach networkidle state after navigating to Basic Elements section
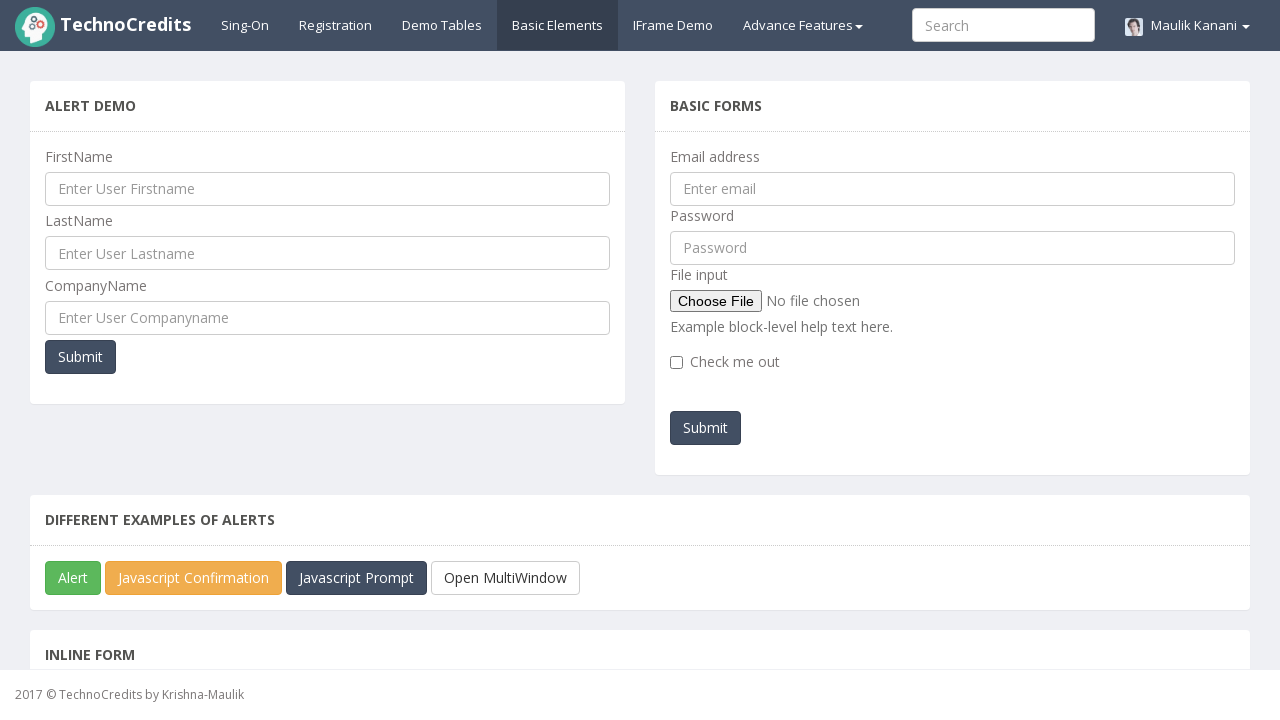

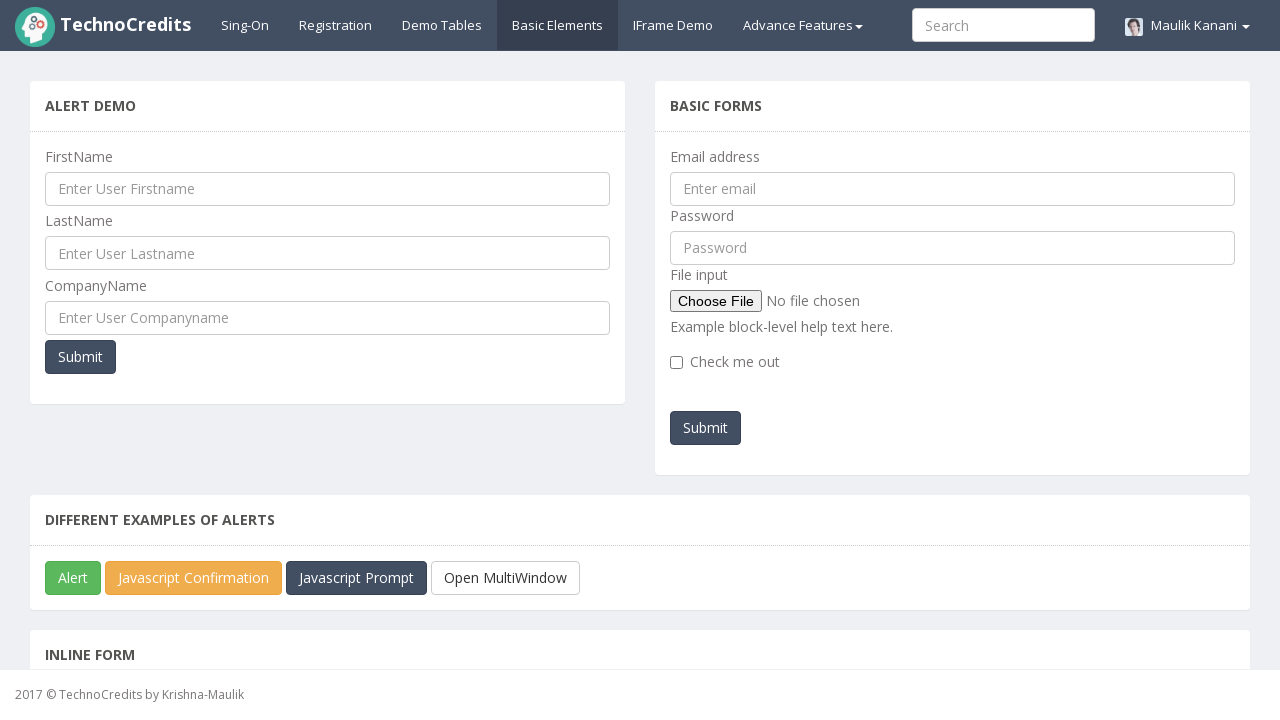